Tests the dictionary search functionality on sprotin.fo by clearing the search input, entering a search term, and submitting the form by pressing Enter

Starting URL: https://sprotin.fo/dictionaries?_SearchInflections=0&_SearchDescriptions=0&_DictionaryId=3&_DictionaryPage=1&_SearchFor=testing

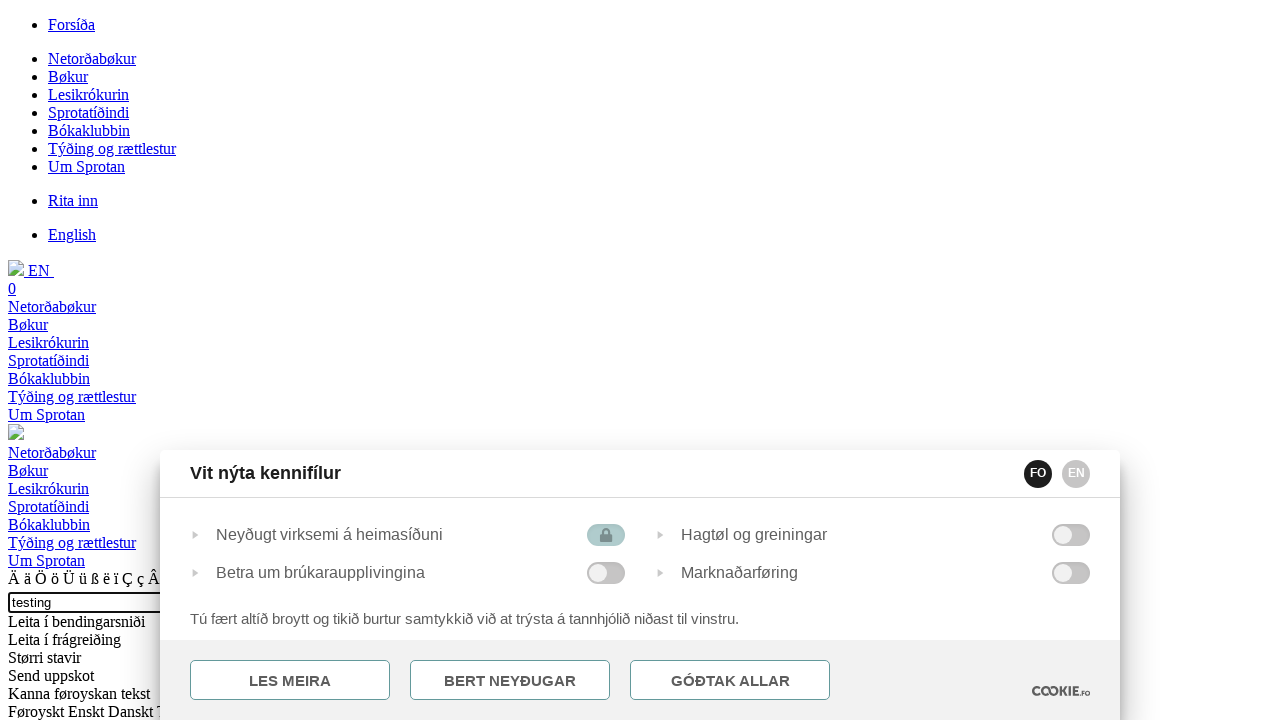

Cleared the search input field on .dictionary-input--textbox
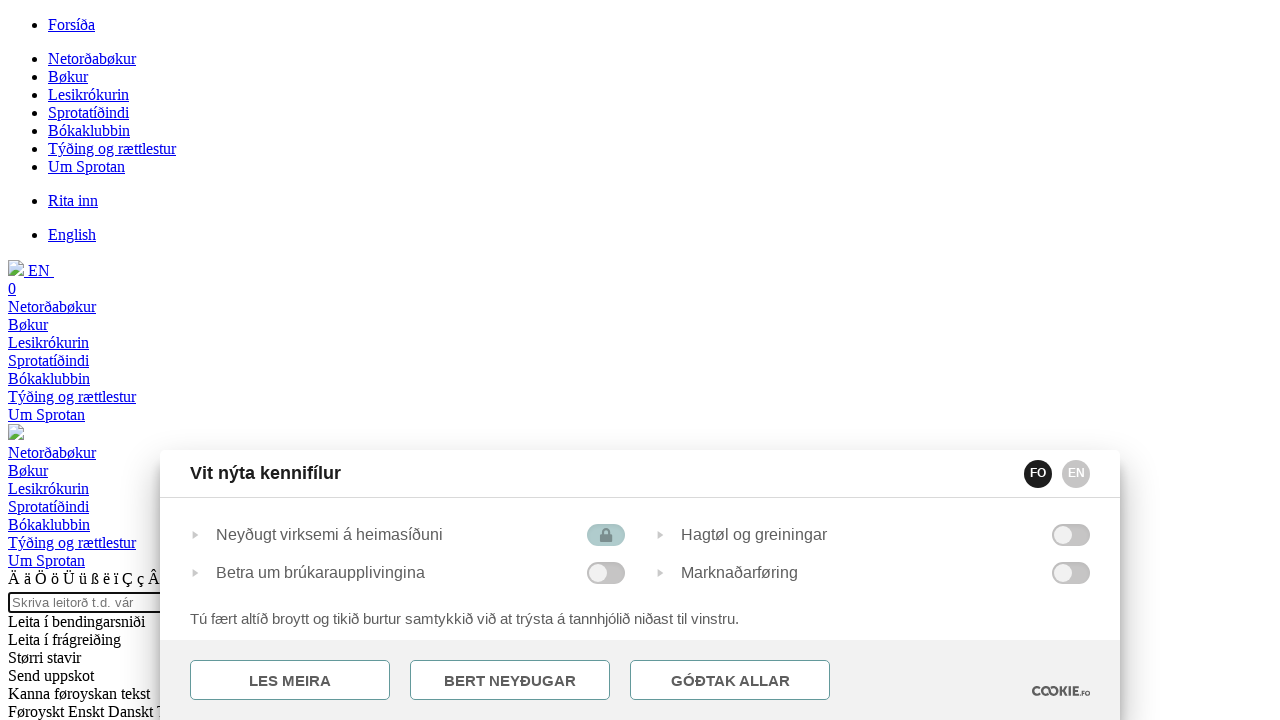

Entered 'linguistics' into the search field on .dictionary-input--textbox
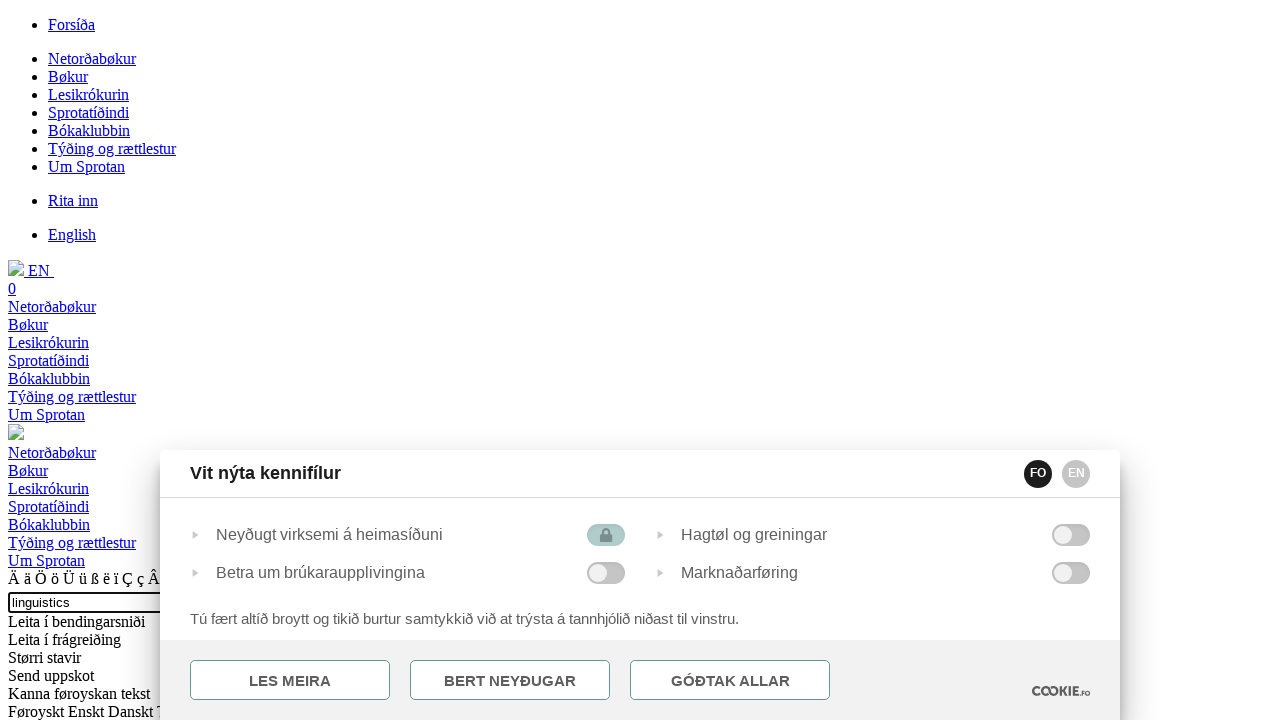

Submitted the search form by pressing Enter on .dictionary-input--textbox
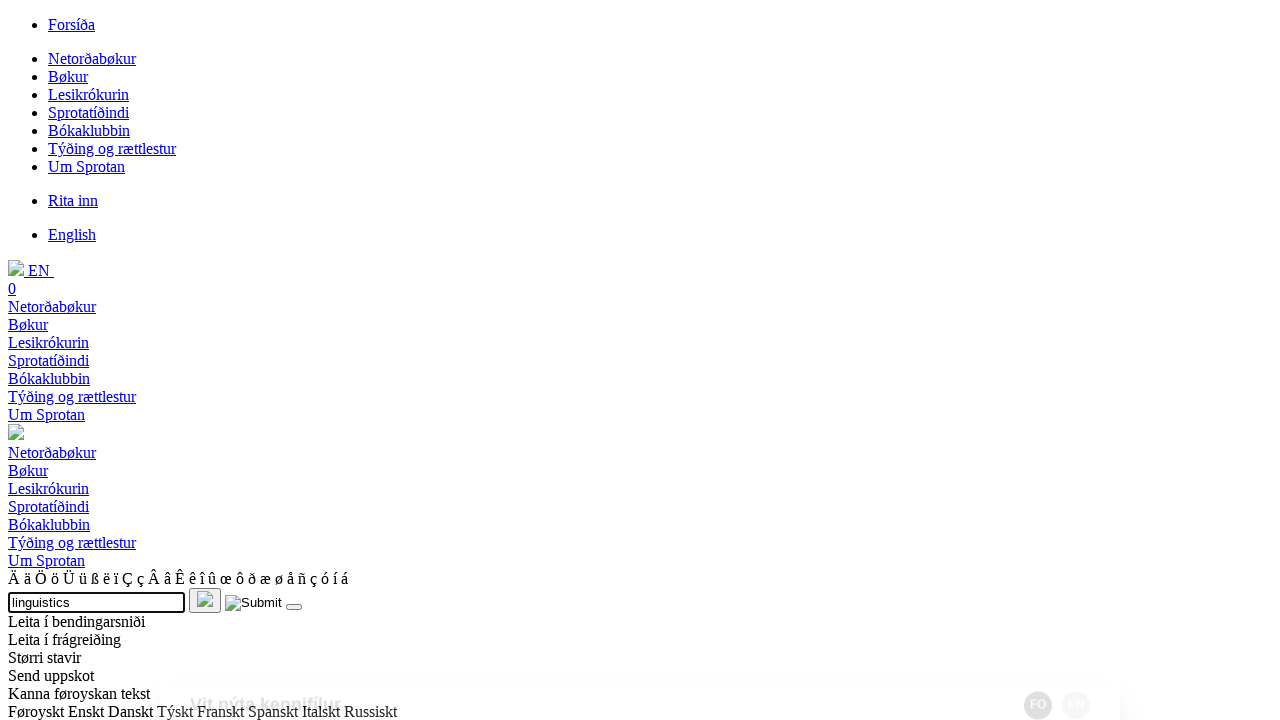

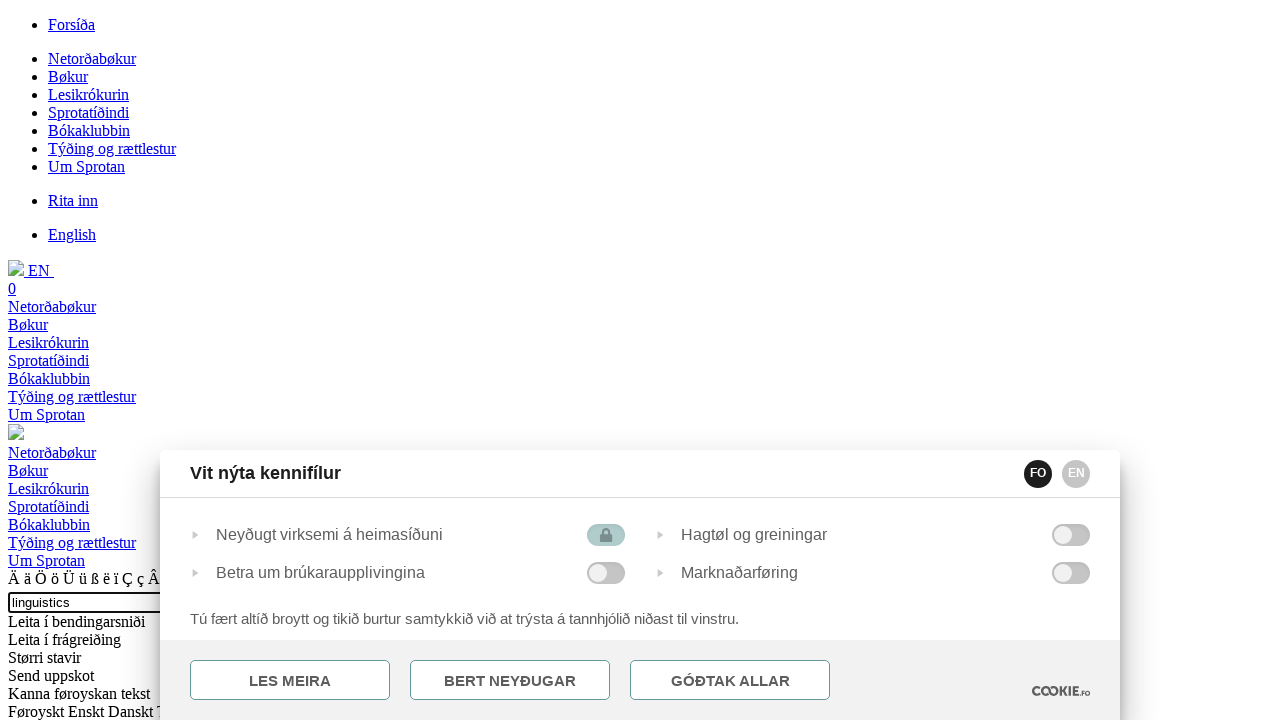